Performs drag and drop operation on jQuery UI demo page

Starting URL: https://jqueryui.com/droppable/

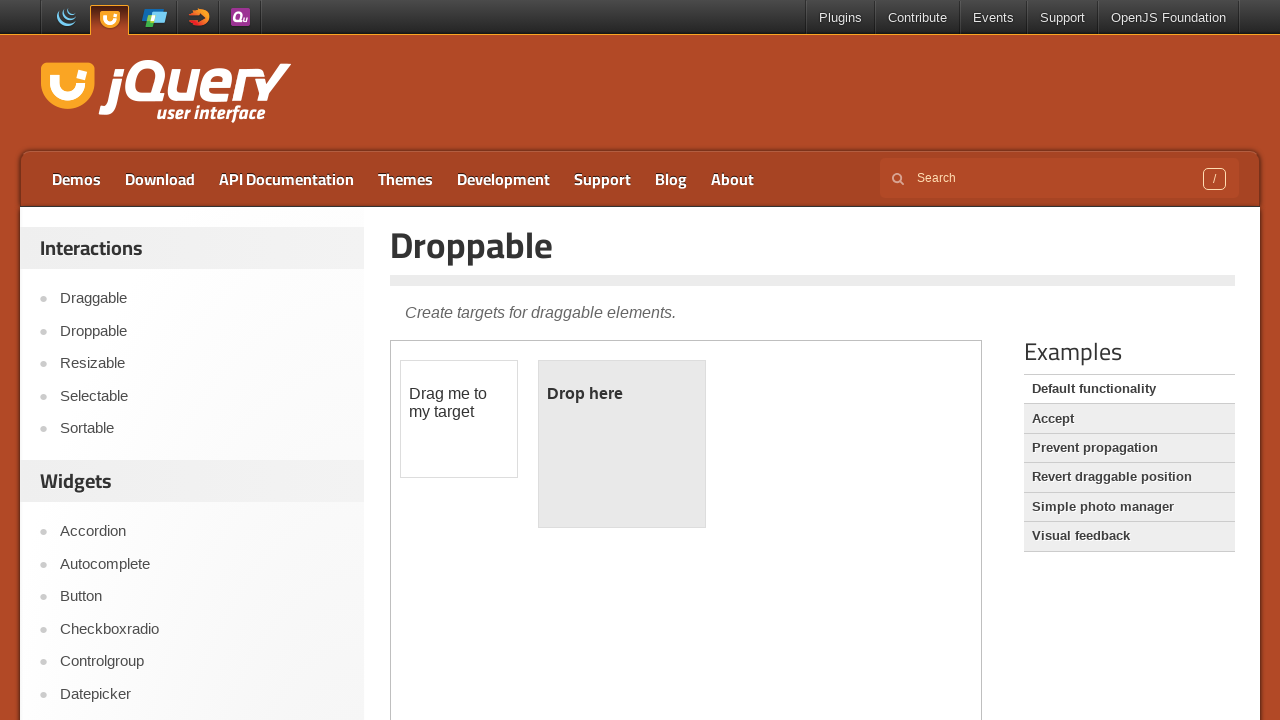

Located iframe containing drag/drop demo
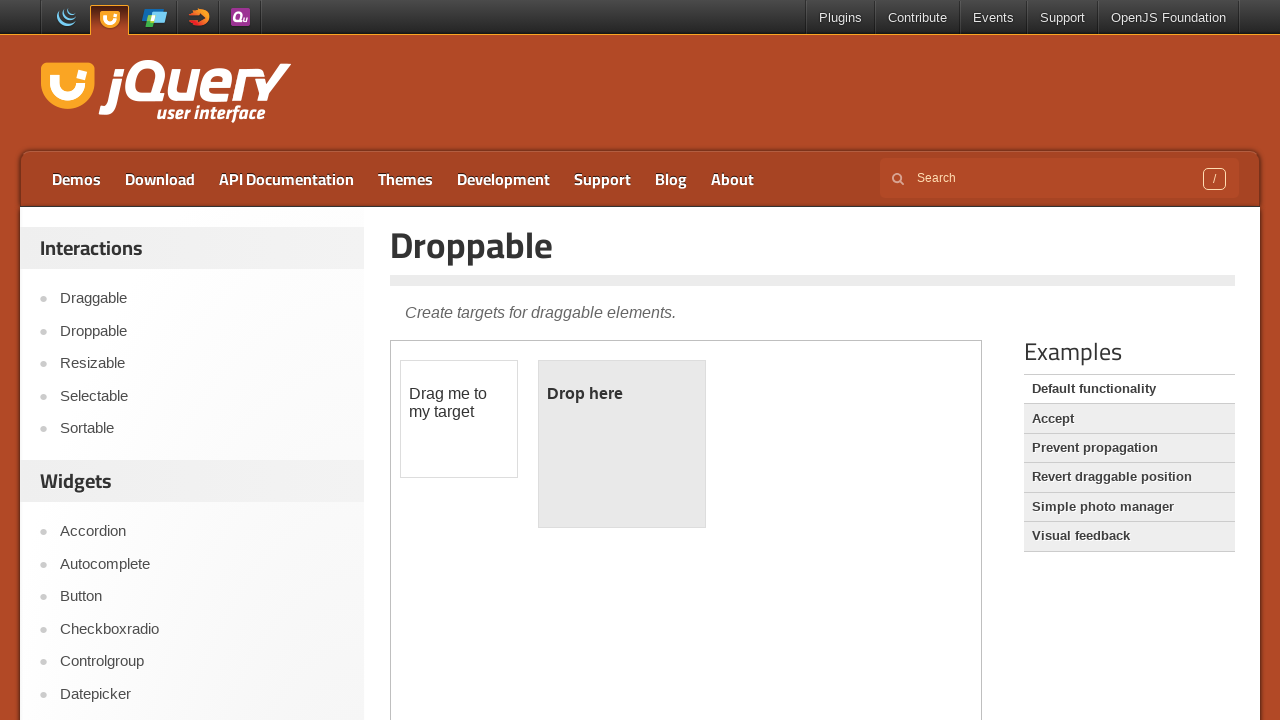

Dragged draggable element to droppable target at (622, 444)
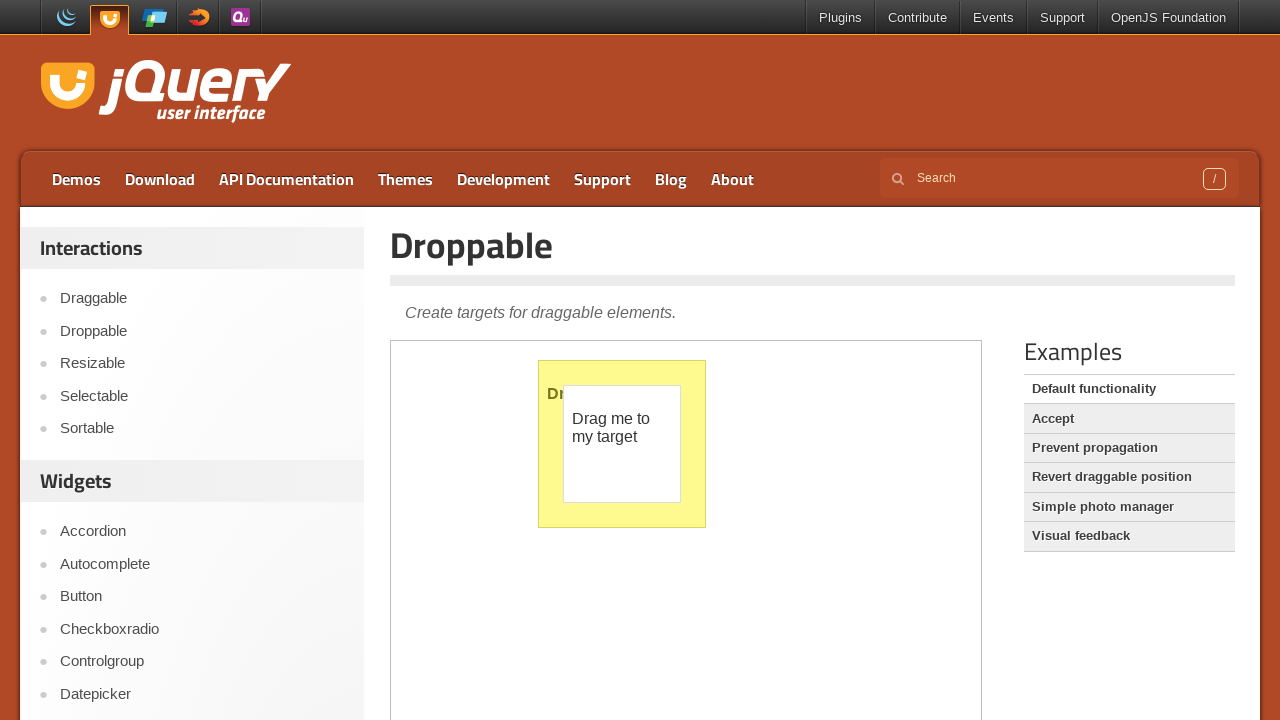

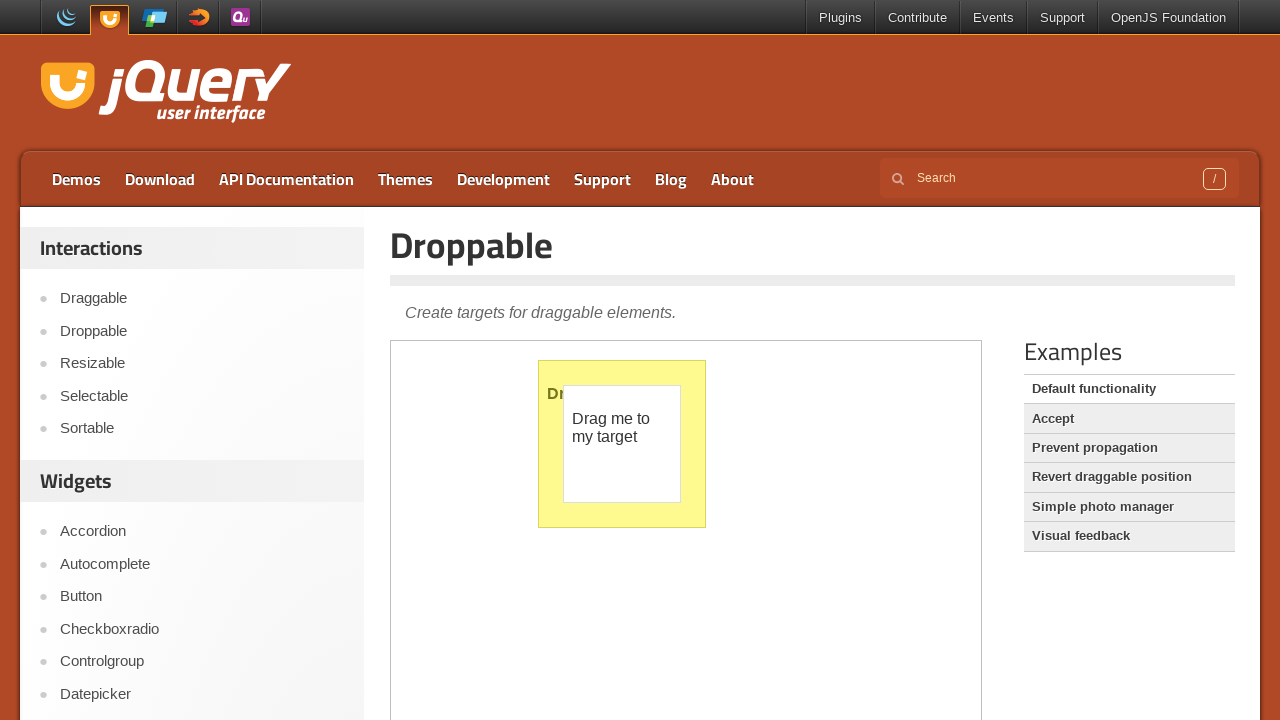